Tests context menu functionality by right-clicking on a designated area

Starting URL: https://the-internet.herokuapp.com/

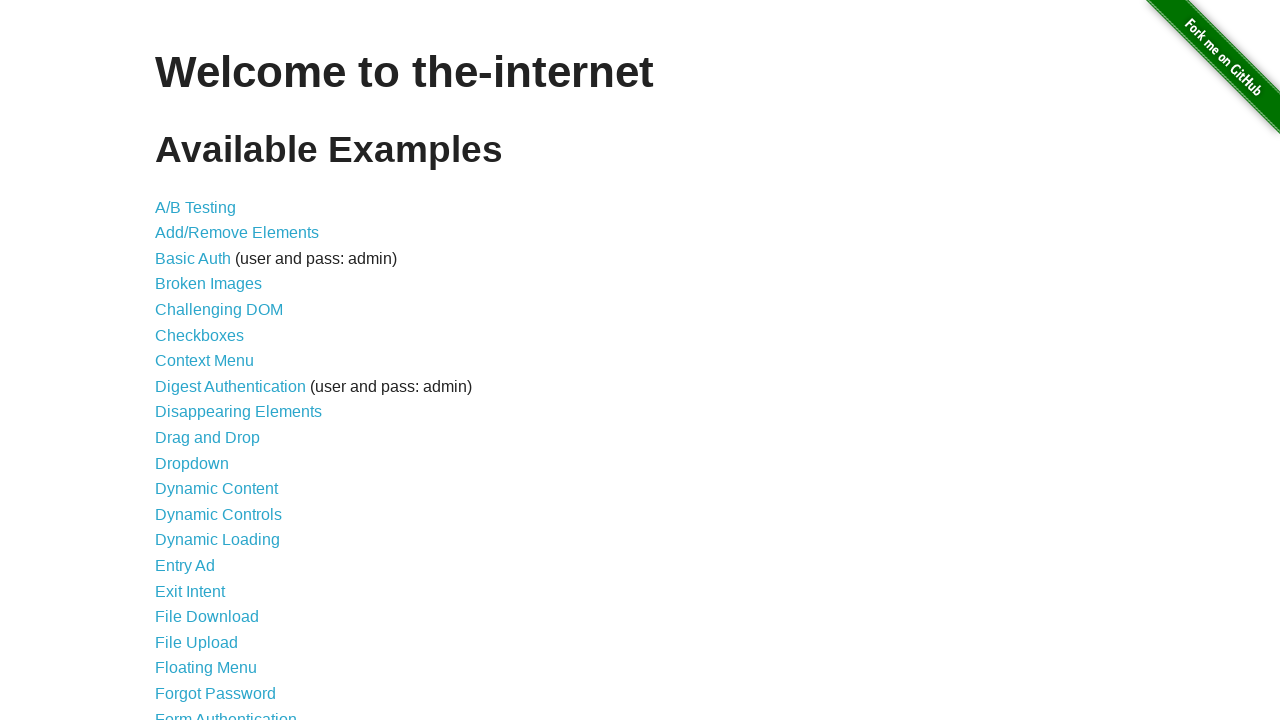

Clicked on Context Menu link at (204, 361) on a:has-text('Context Menu')
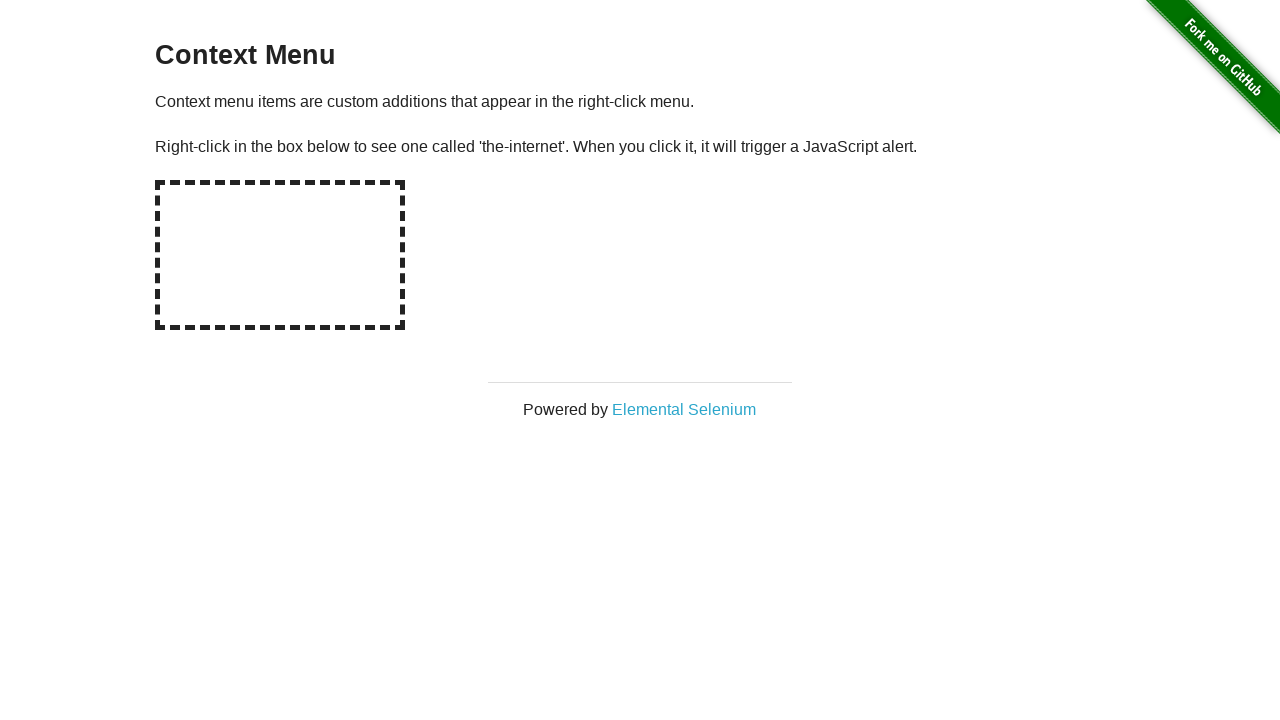

Right-clicked on the hot-spot area to trigger context menu at (280, 255) on #hot-spot
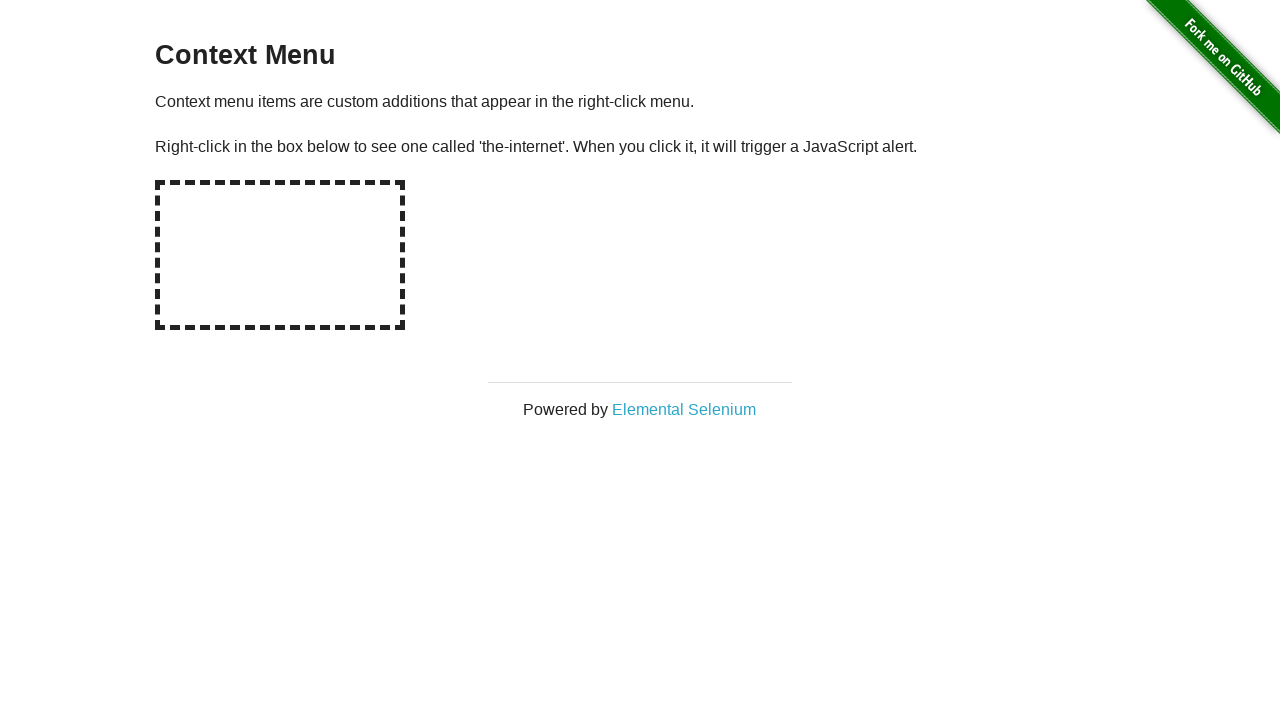

Set up dialog handler for context menu alert
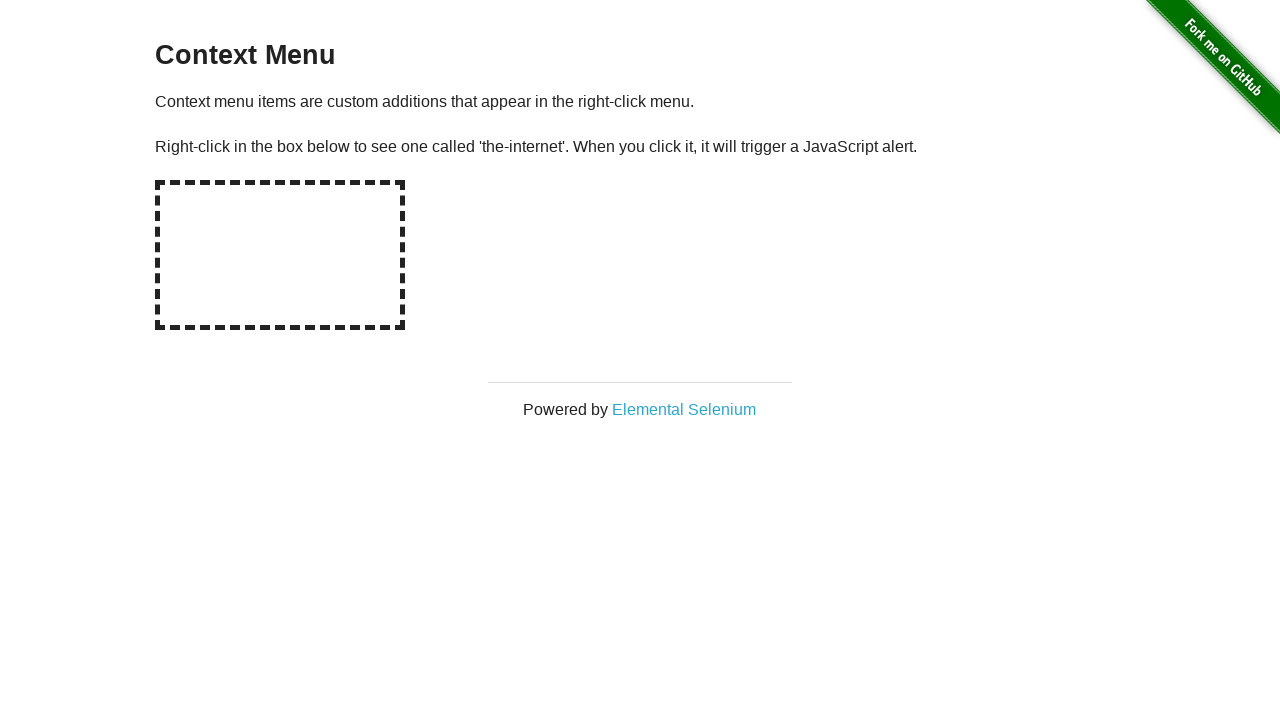

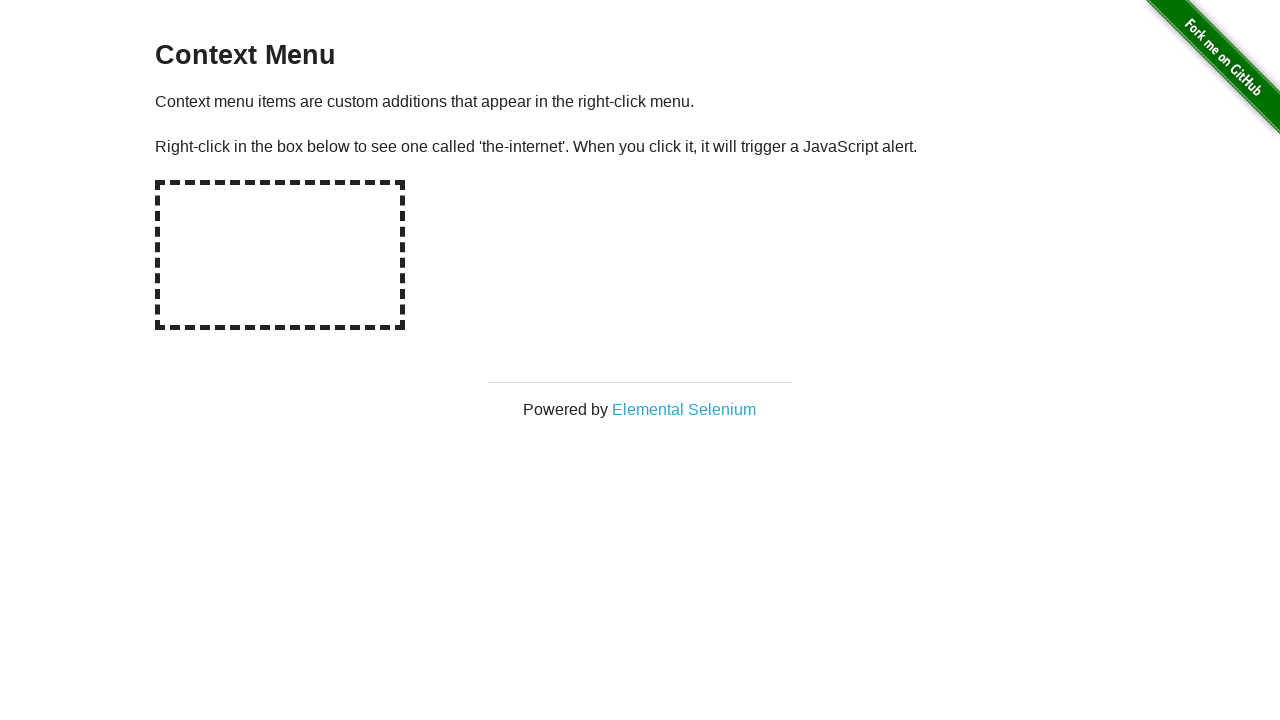